Simple test that opens a sushi restaurant menu page and verifies it loads

Starting URL: https://sushiwok.ru/voronezh/menu/rolly/

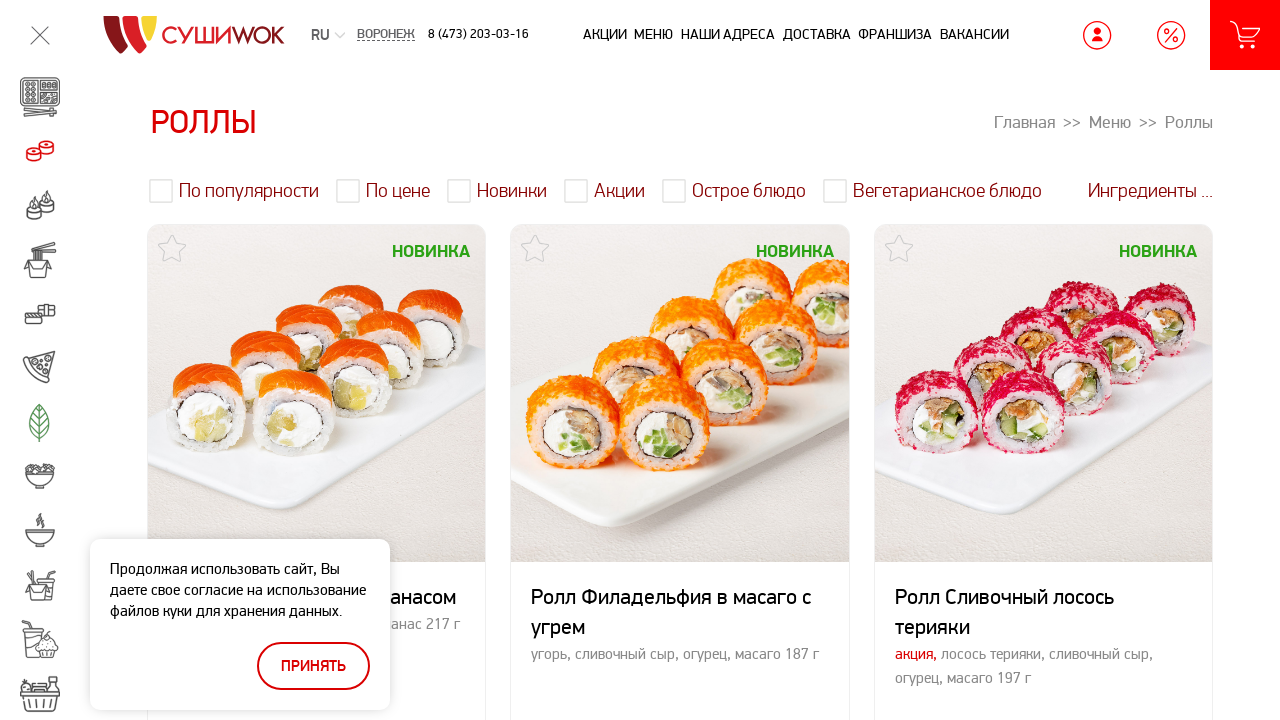

Waited for sushi restaurant menu page to load
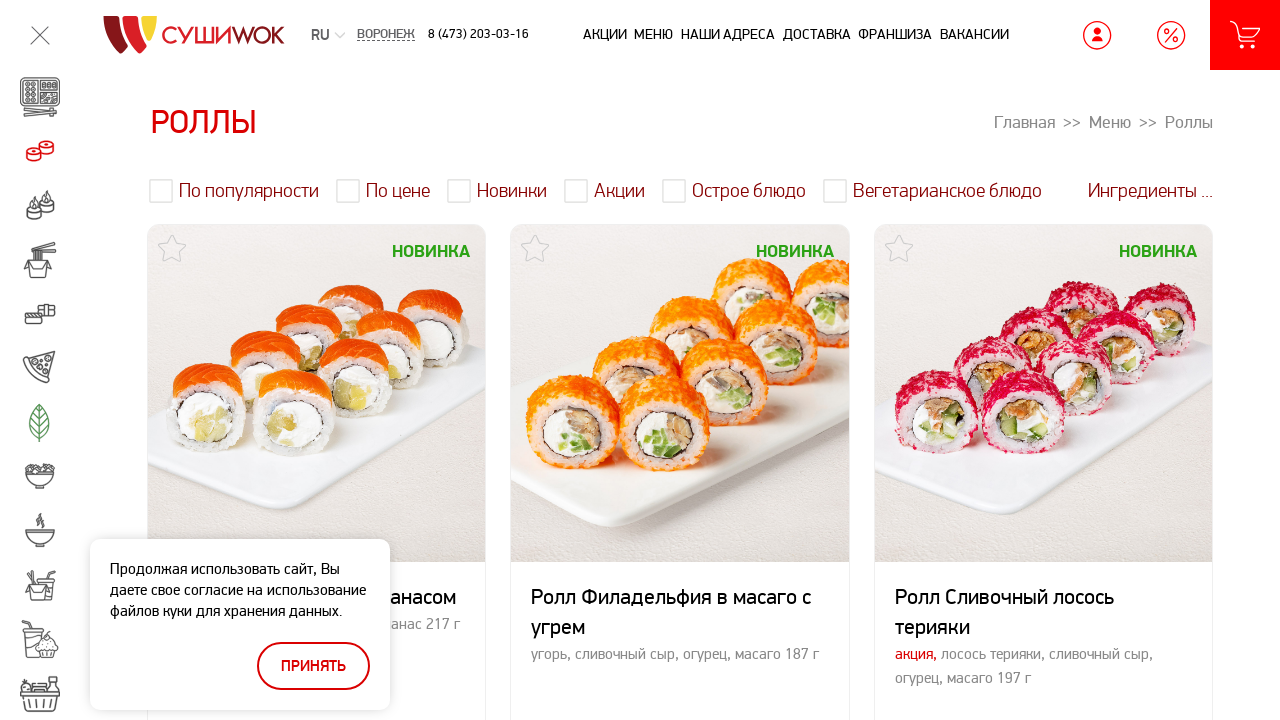

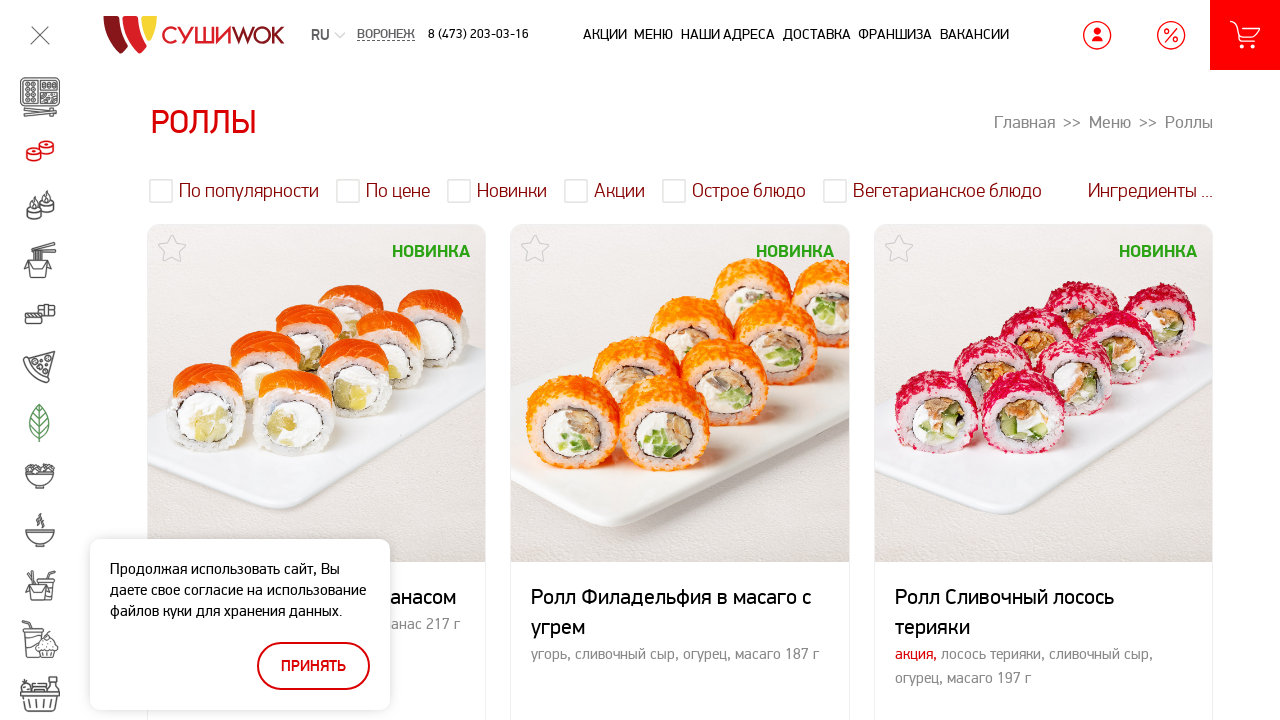